Navigates to Rahul Shetty Academy website and verifies the page loads by checking the title

Starting URL: https://rahulshettyacademy.com/

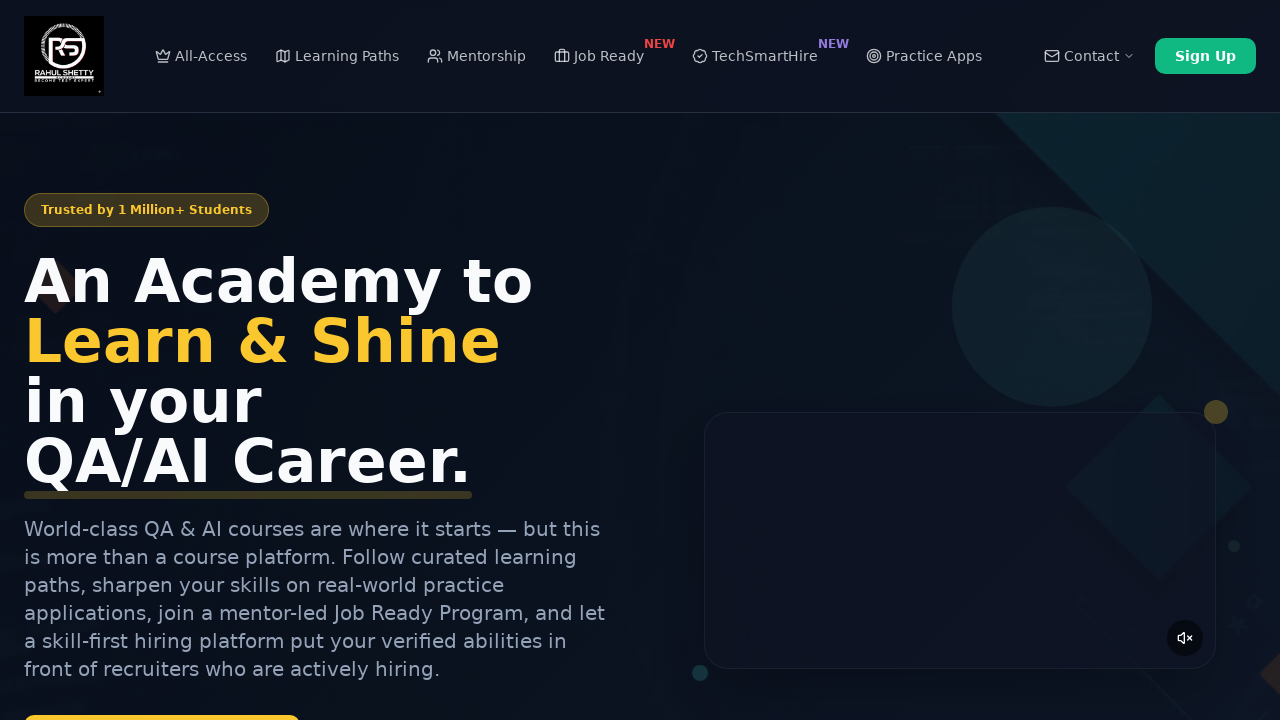

Retrieved page title
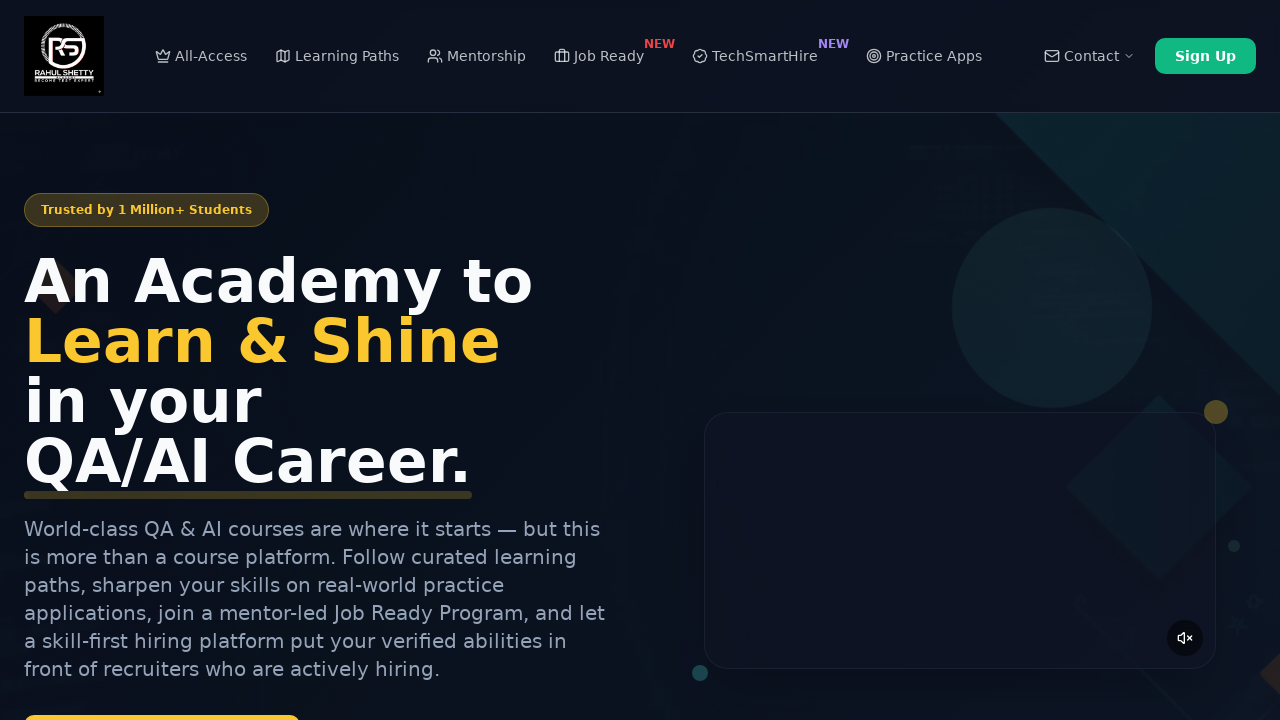

Printed page title to console
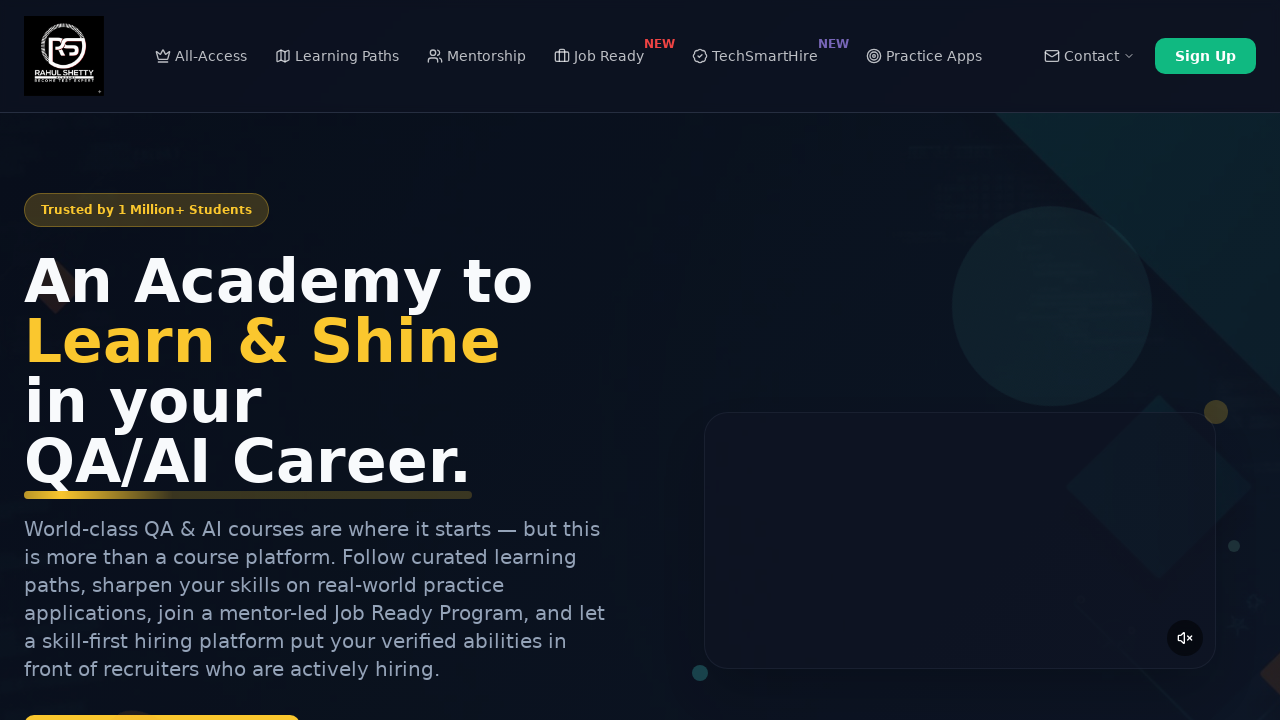

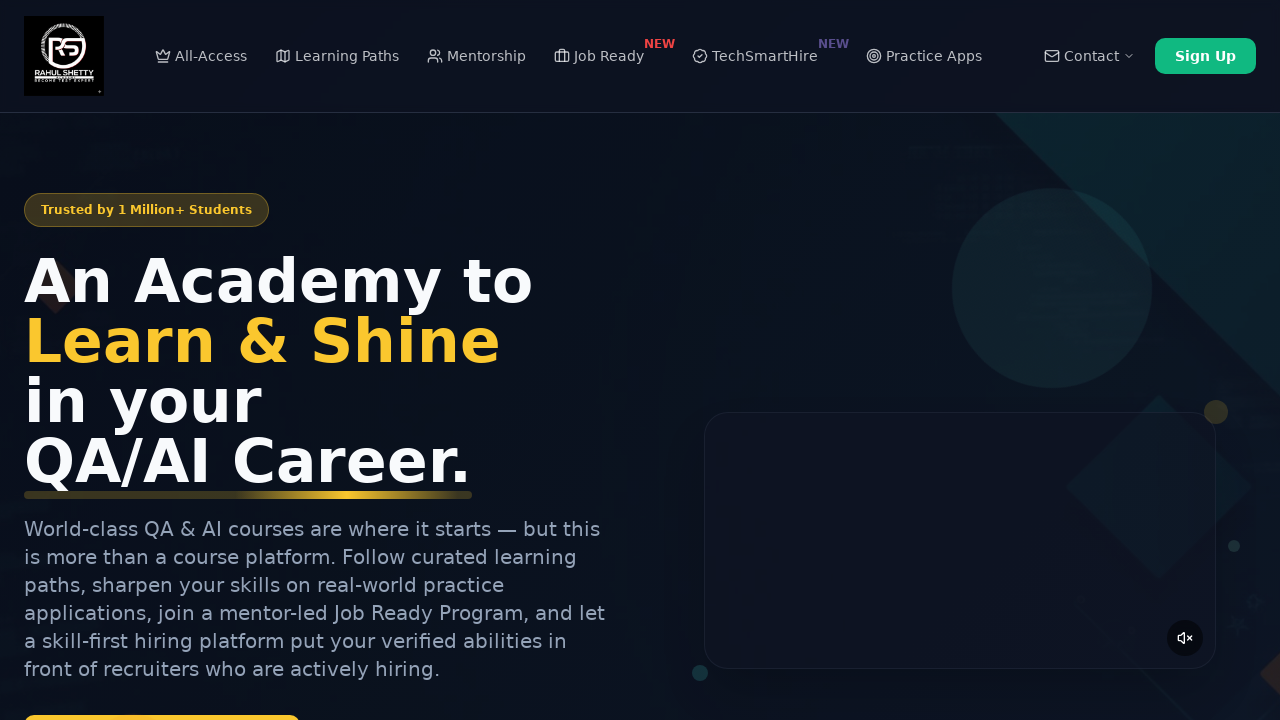